Navigates to the ToTheNew website homepage and clicks on the Contact Us link using an XPath selector

Starting URL: https://www.tothenew.com/

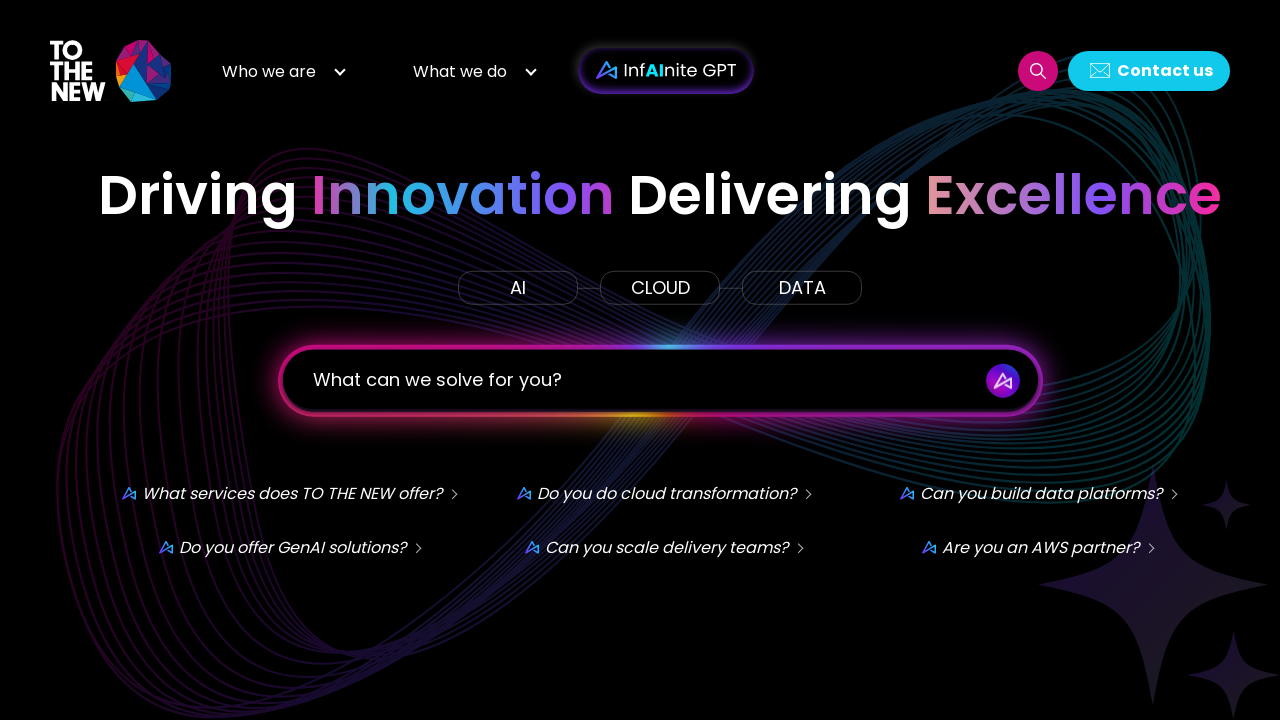

Navigated to ToTheNew website homepage
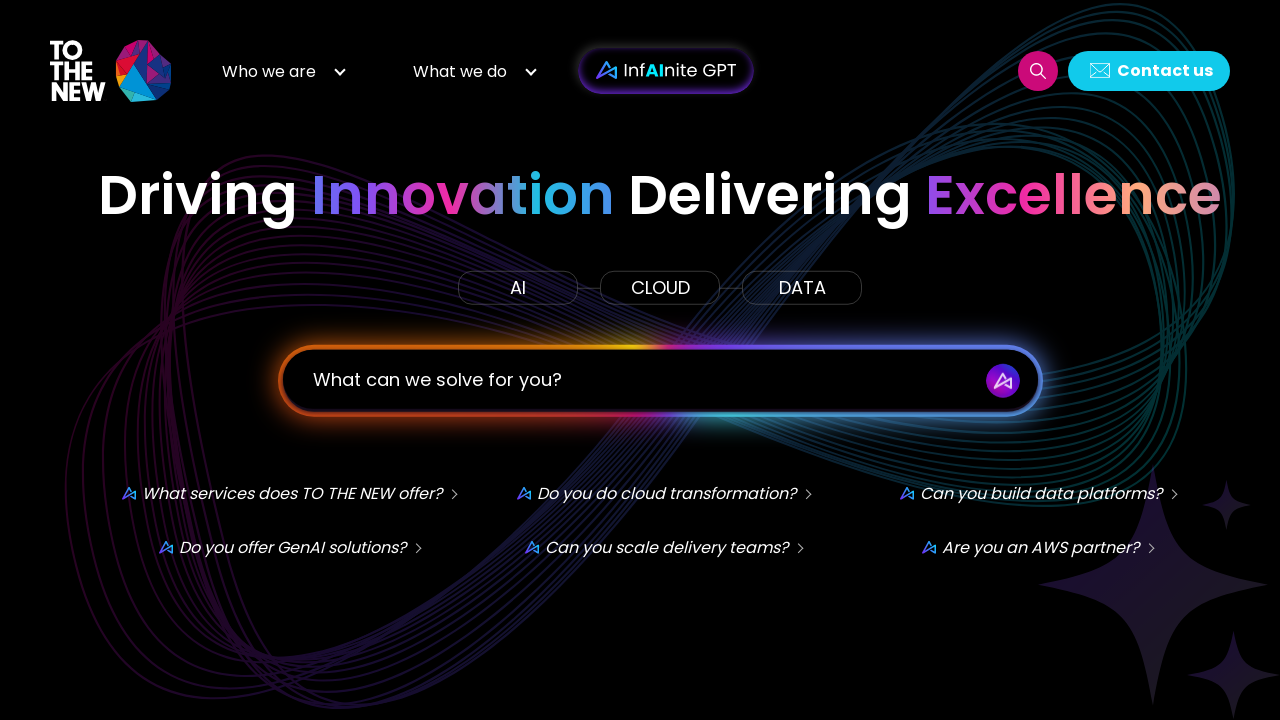

Clicked on Contact Us link using XPath selector at (1149, 70) on xpath=//*[@id='h-contact-us']
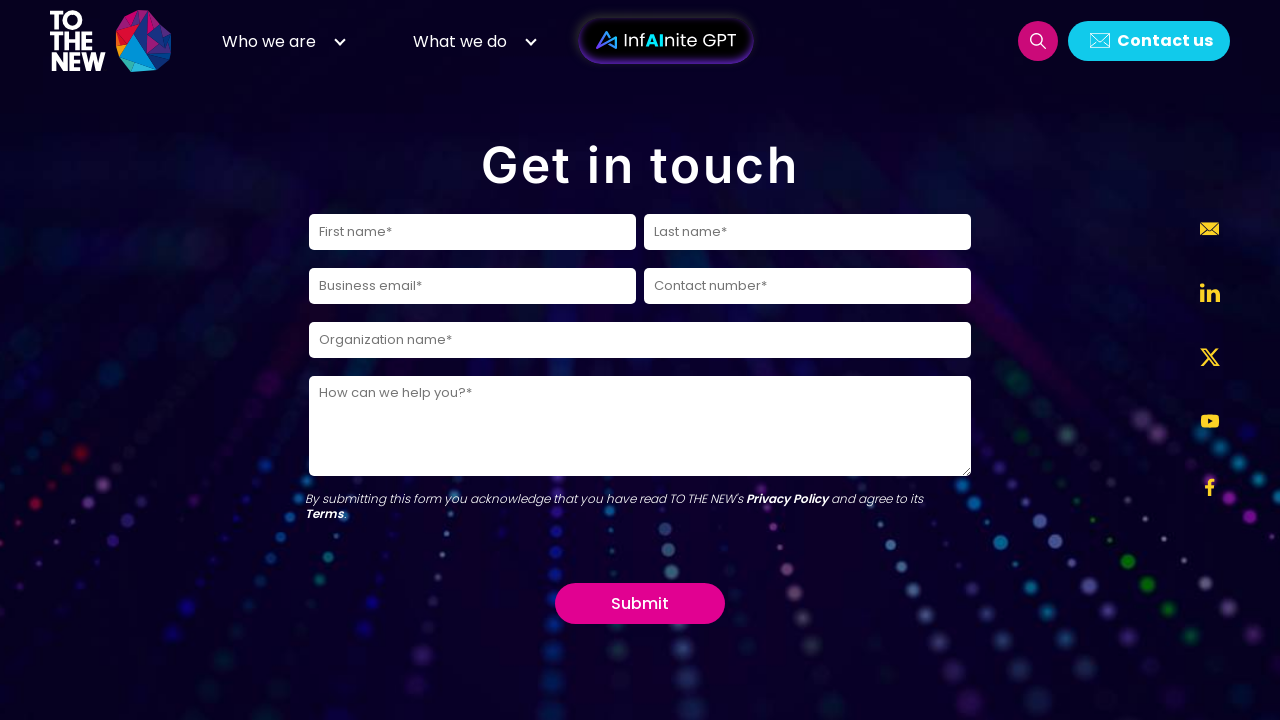

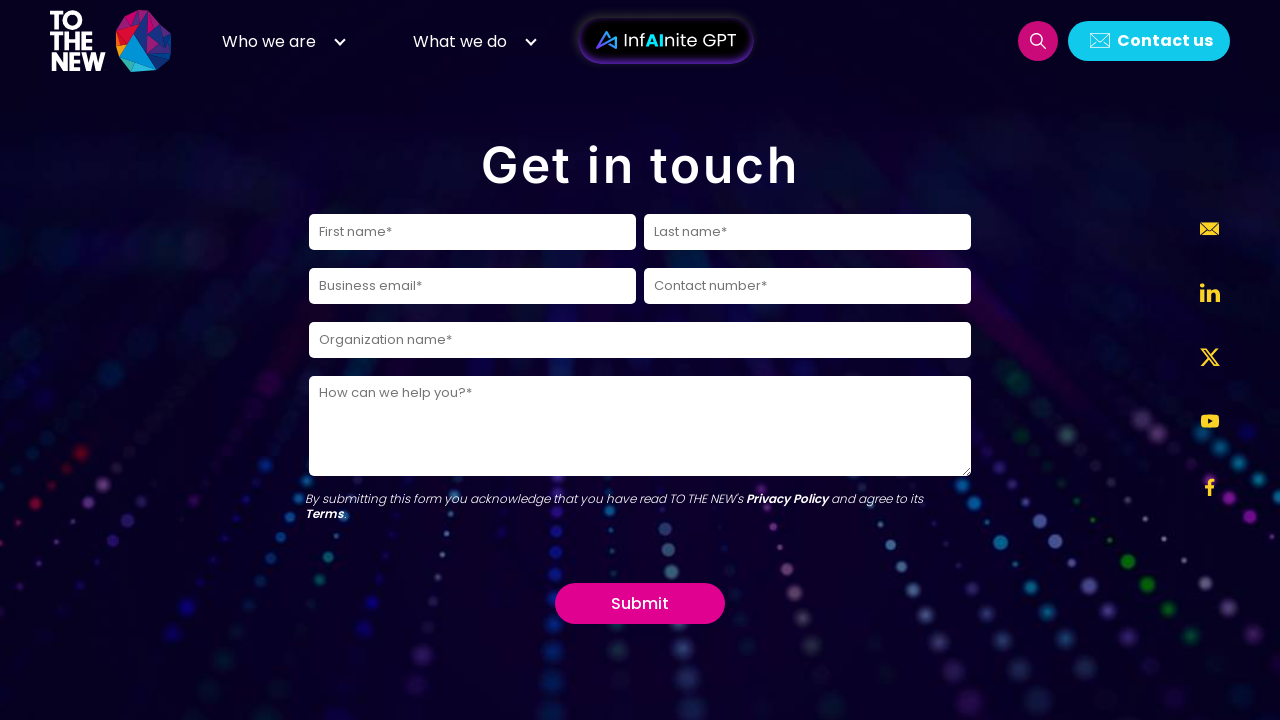